Tests a registration form by filling in first name, last name, and email fields, then clicking the submit button and verifying the success message.

Starting URL: http://suninjuly.github.io/registration1.html

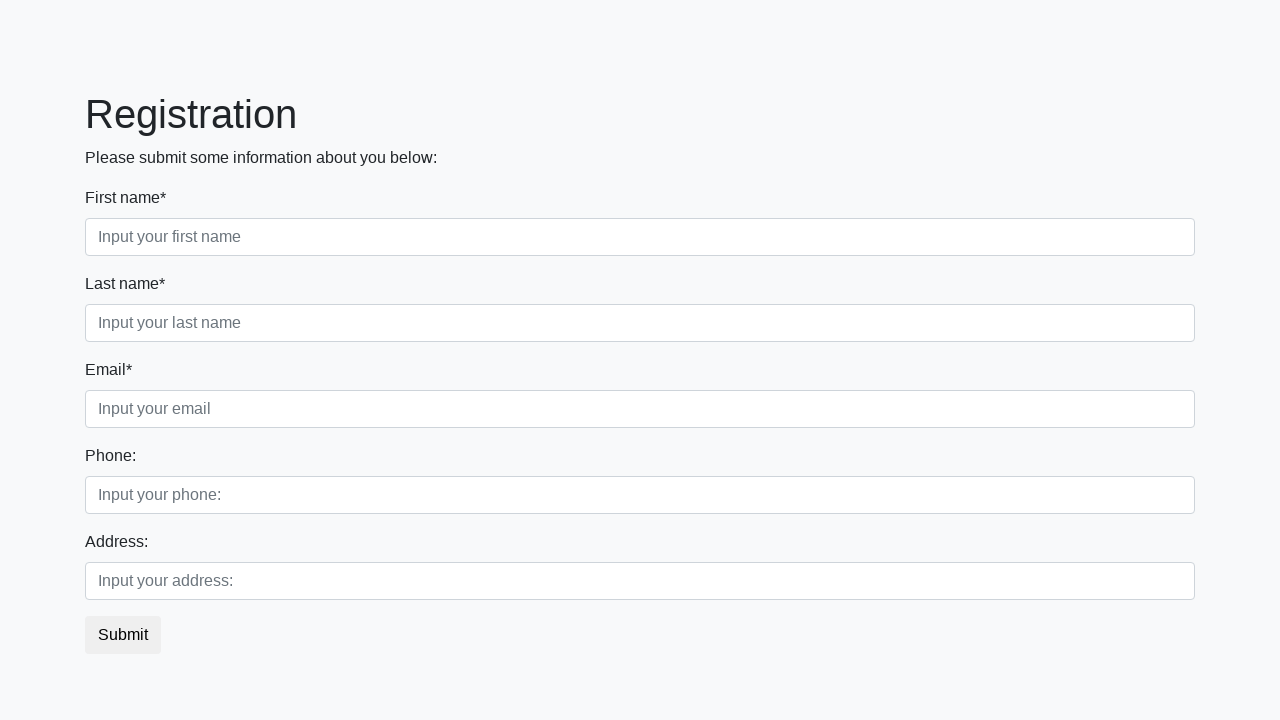

Filled first name field with 'John' on input[placeholder="Input your first name"]
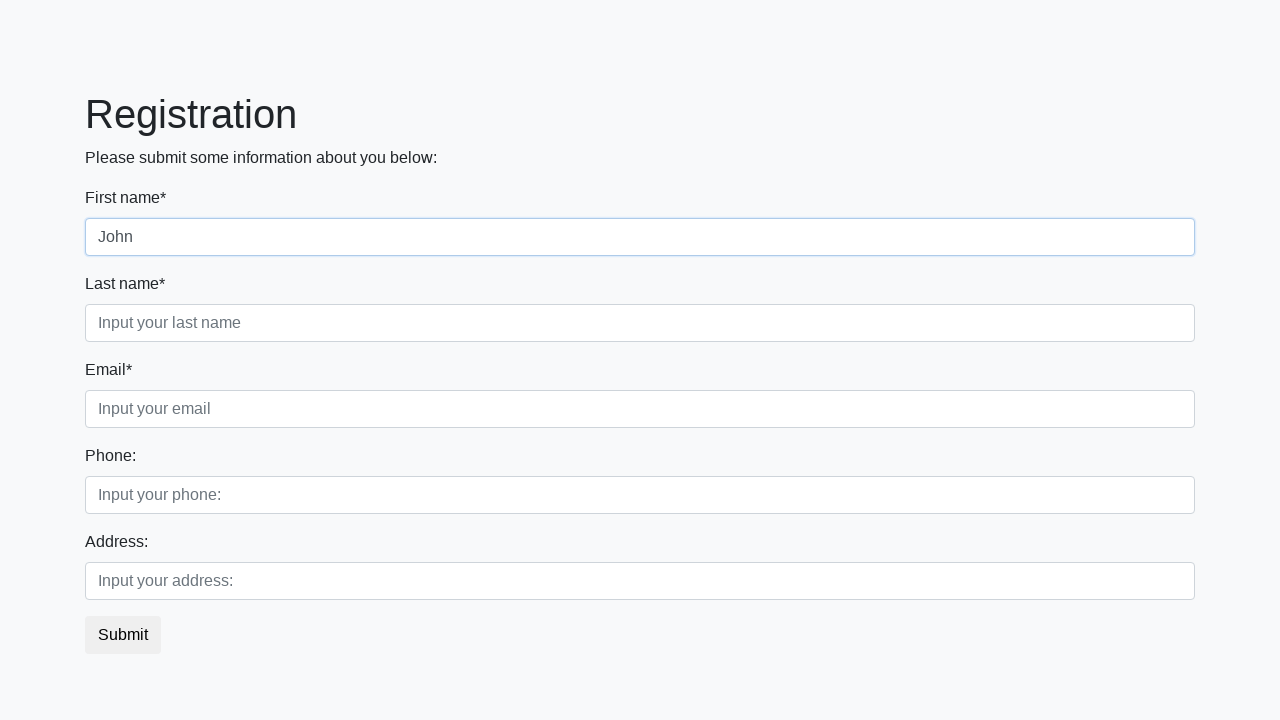

Filled last name field with 'Smith' on input[placeholder="Input your last name"]
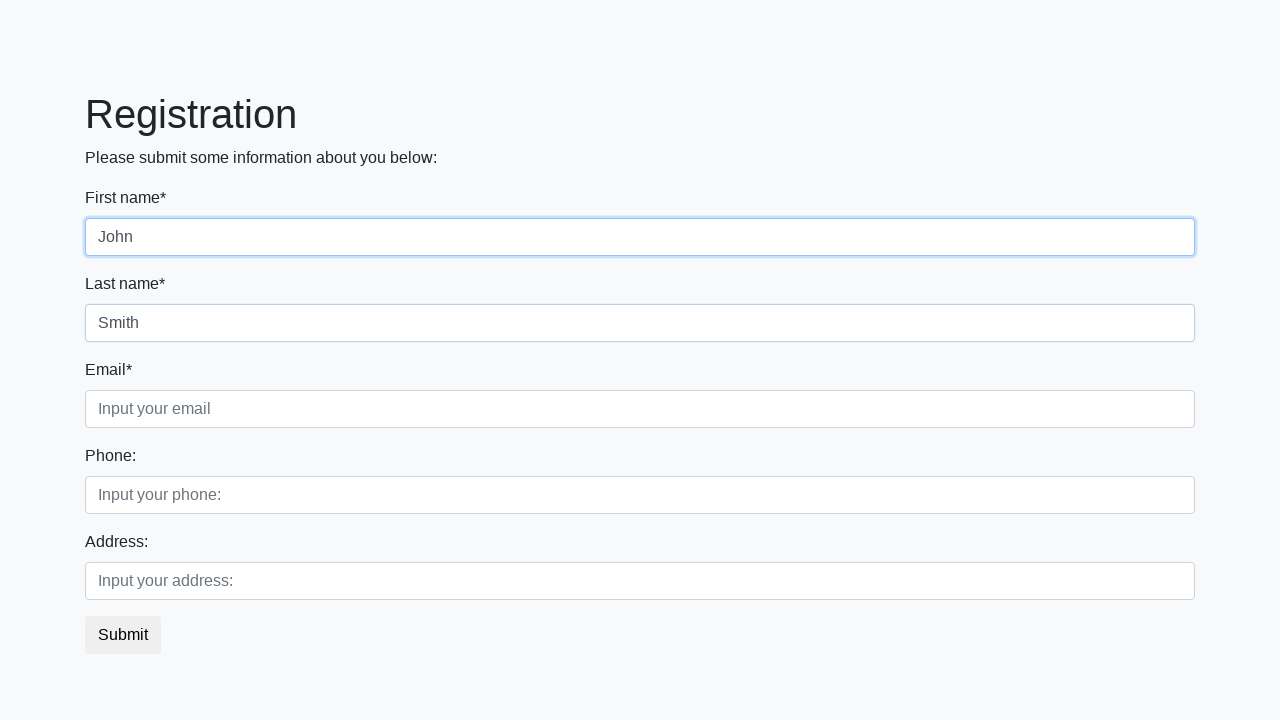

Filled email field with 'john.smith@example.com' on input[placeholder="Input your email"]
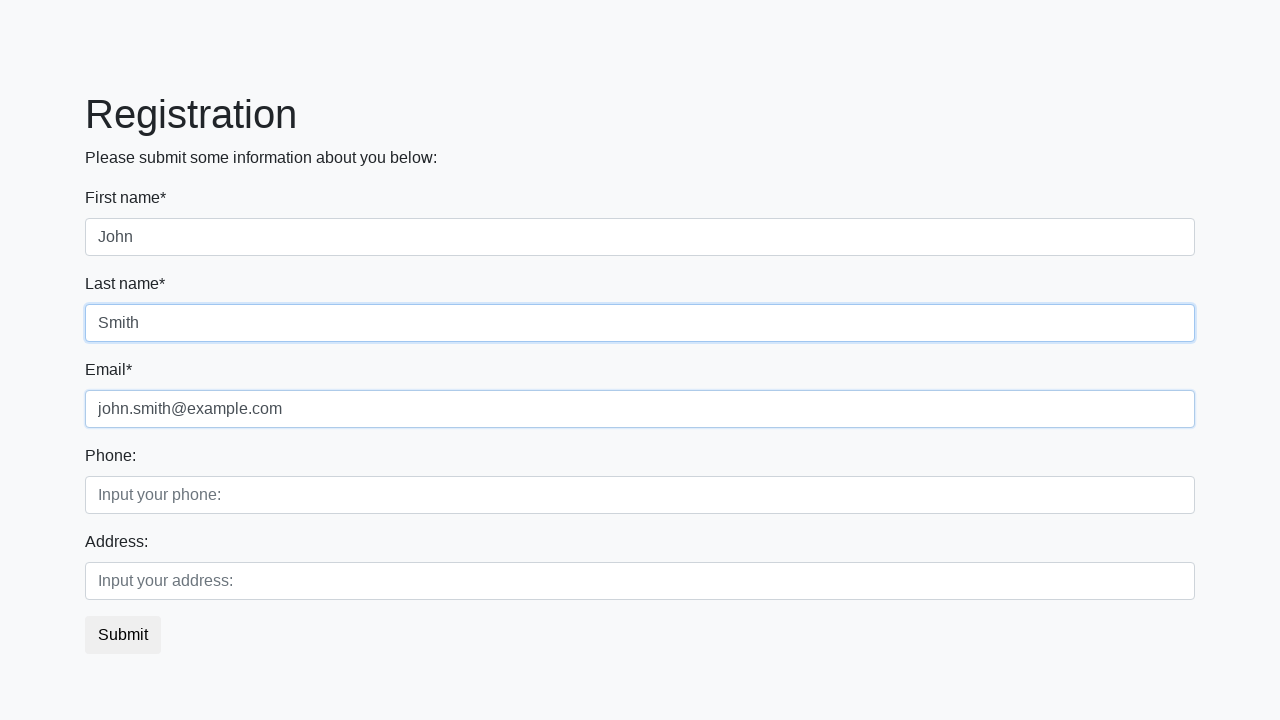

Clicked submit button at (123, 635) on button.btn
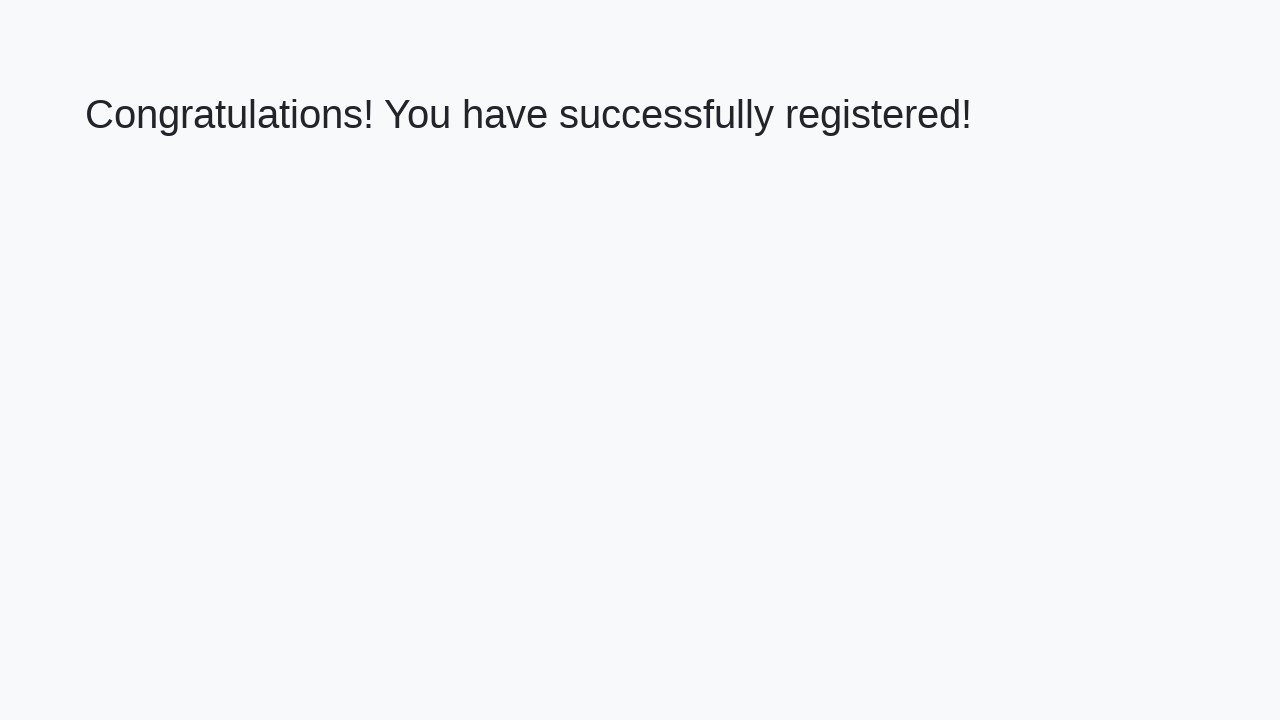

Success message appeared
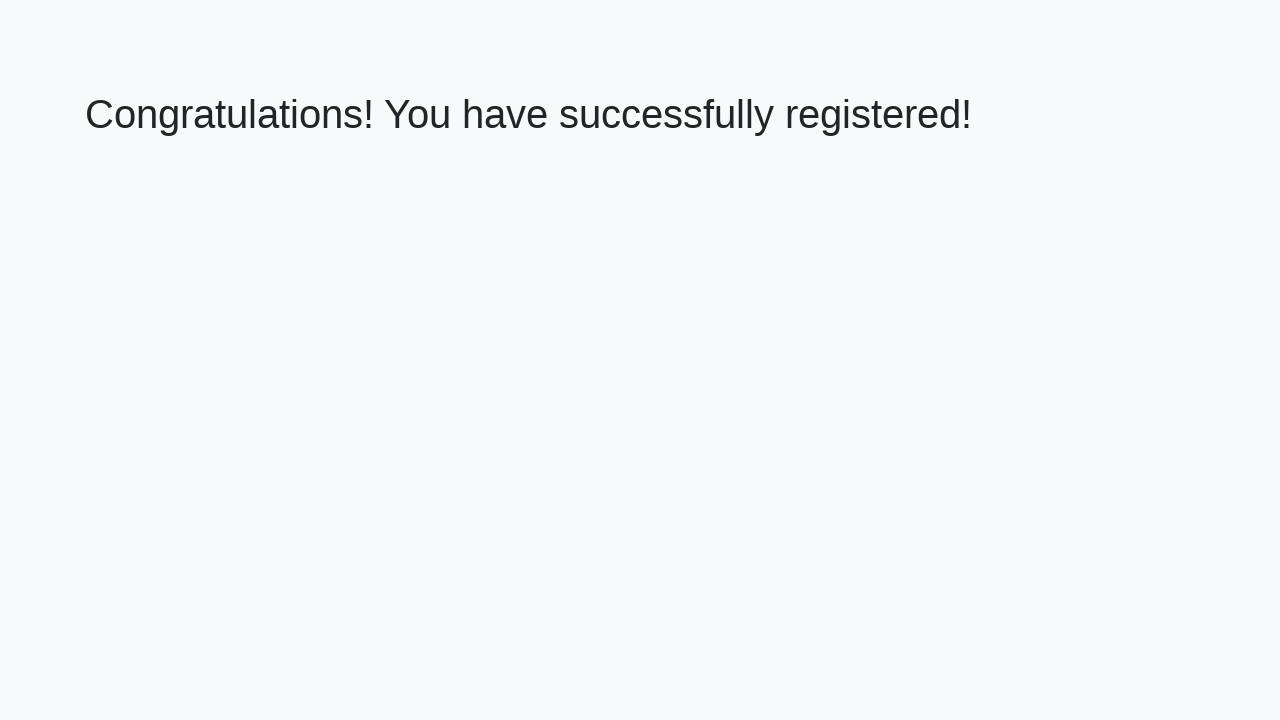

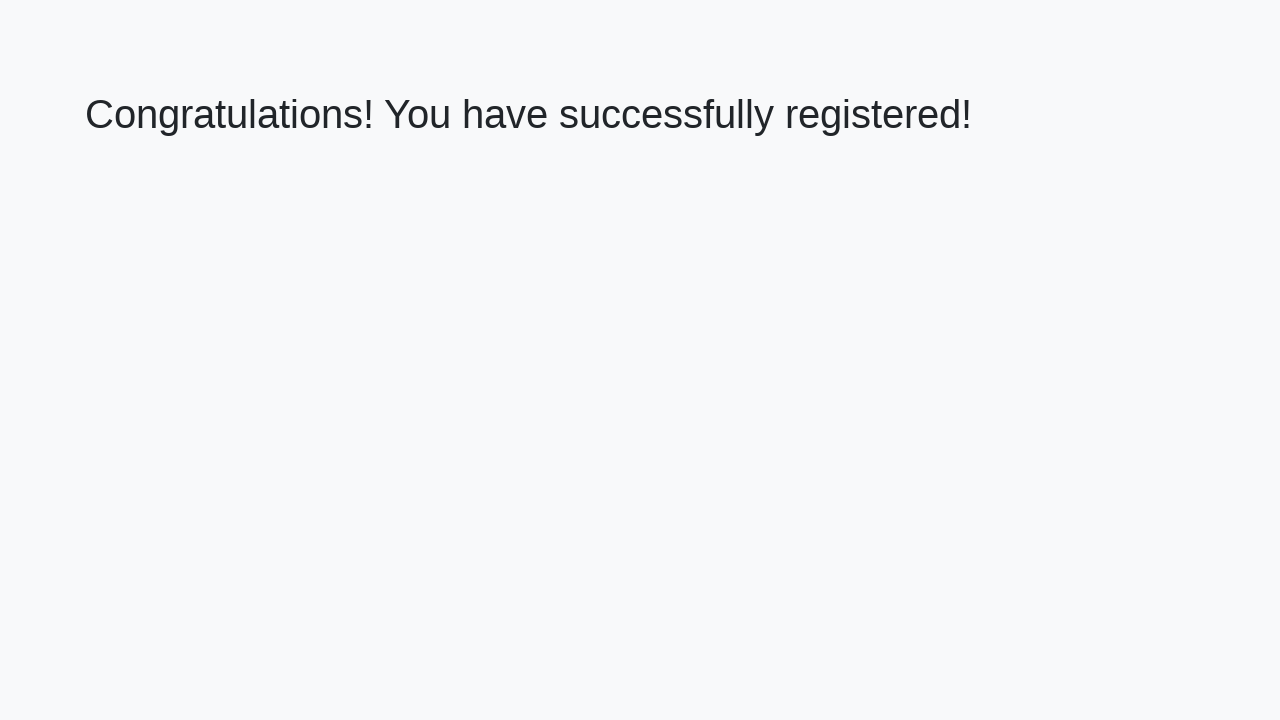